Tests various form elements including checkboxes, radio buttons, show/hide functionality, and alert handling on an automation practice page

Starting URL: https://rahulshettyacademy.com/AutomationPractice/

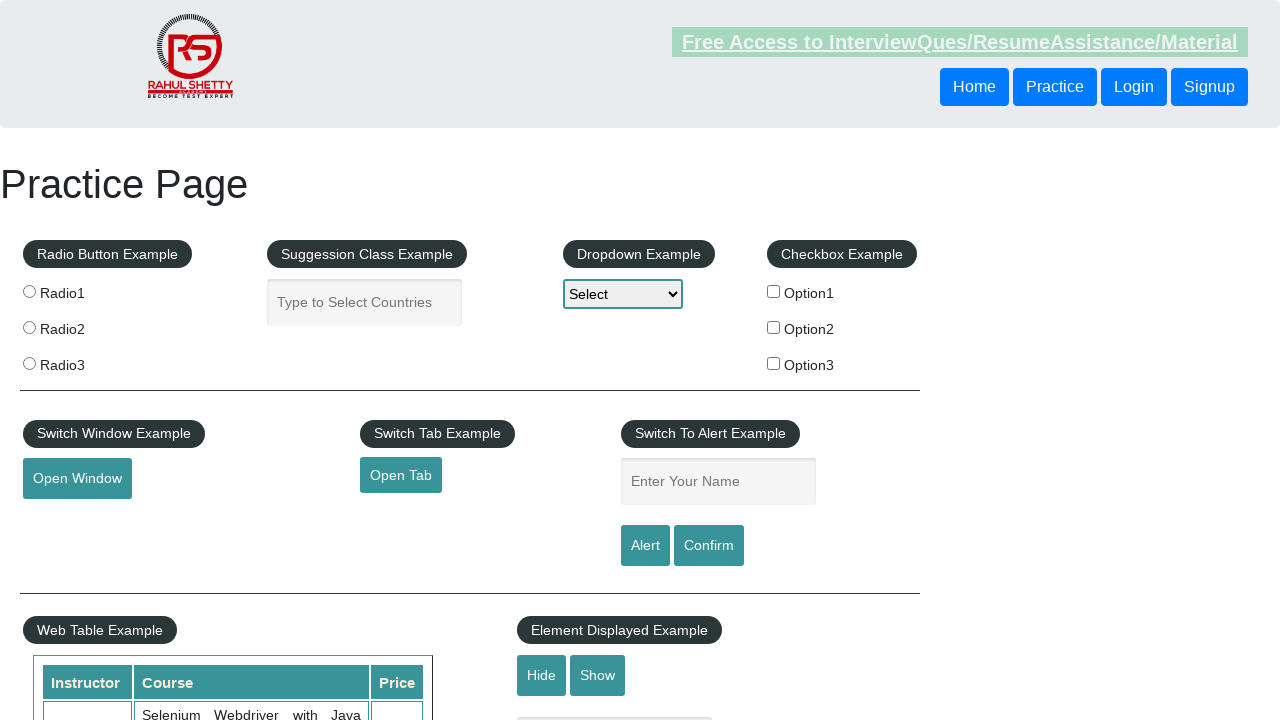

Located all checkbox elements on the page
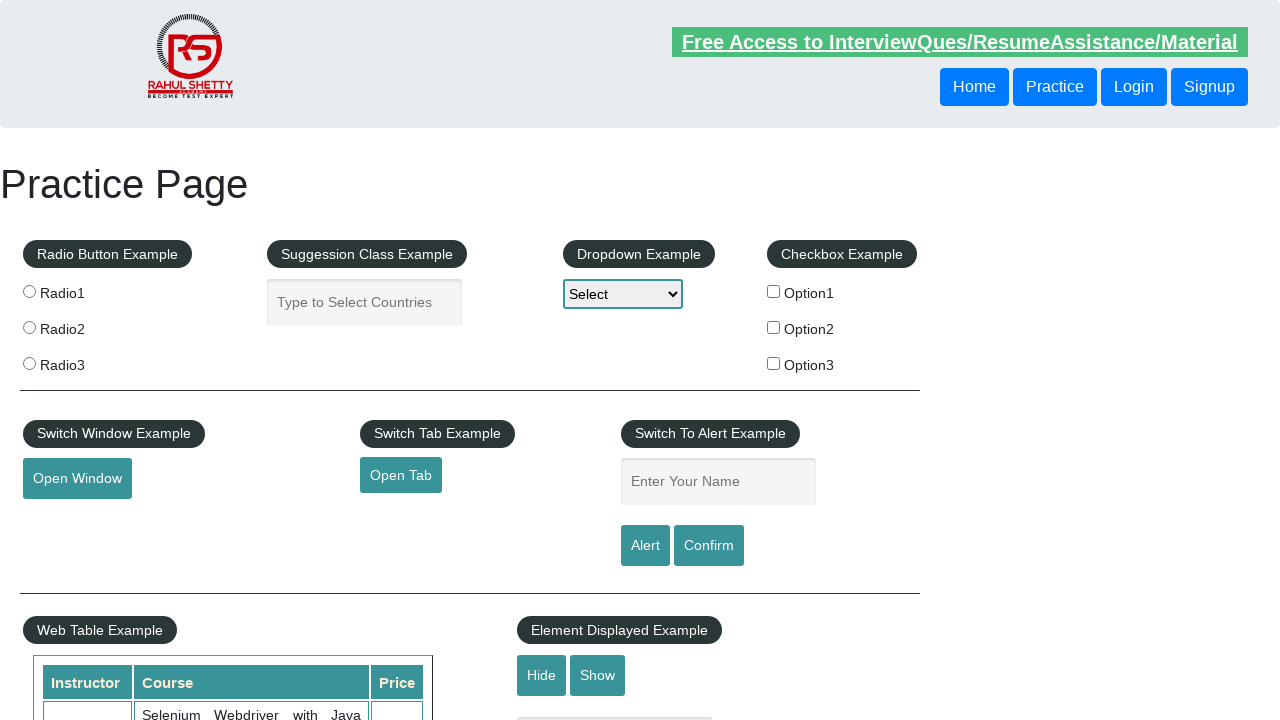

Clicked checkbox with value 'option2' at (774, 327) on input[type='checkbox'] >> nth=1
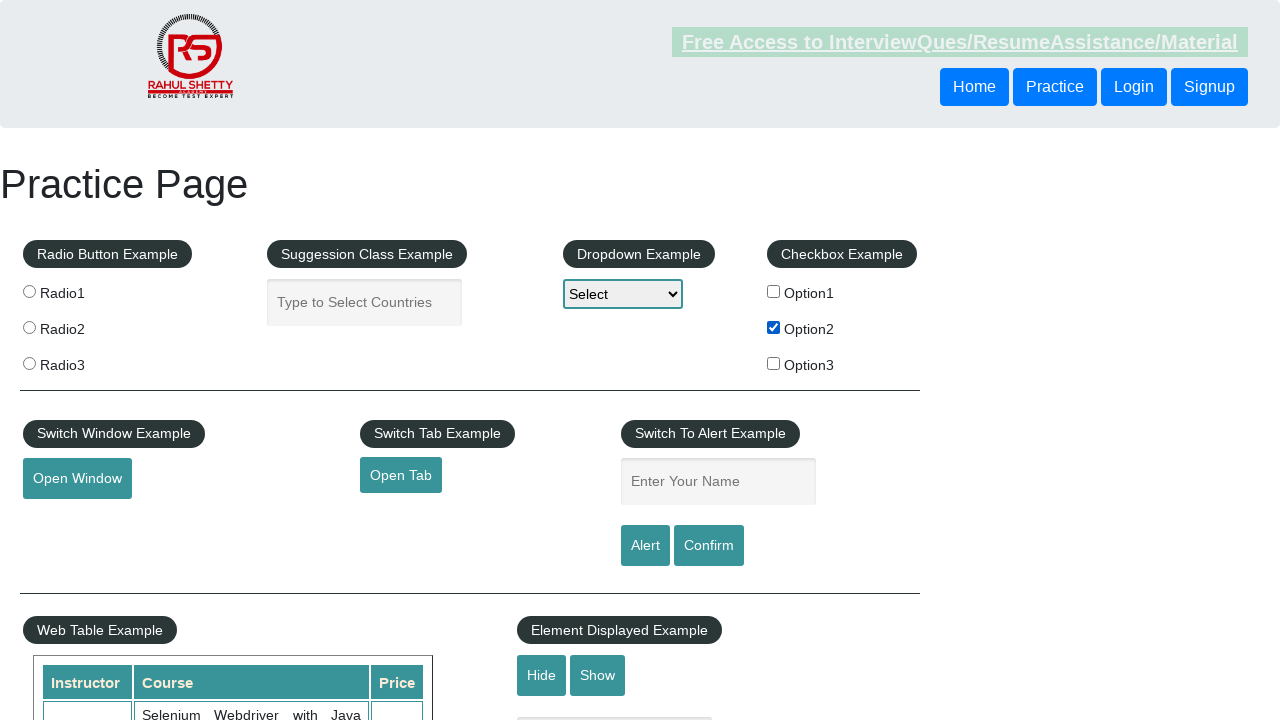

Clicked the third radio button at (29, 363) on .radioButton >> nth=2
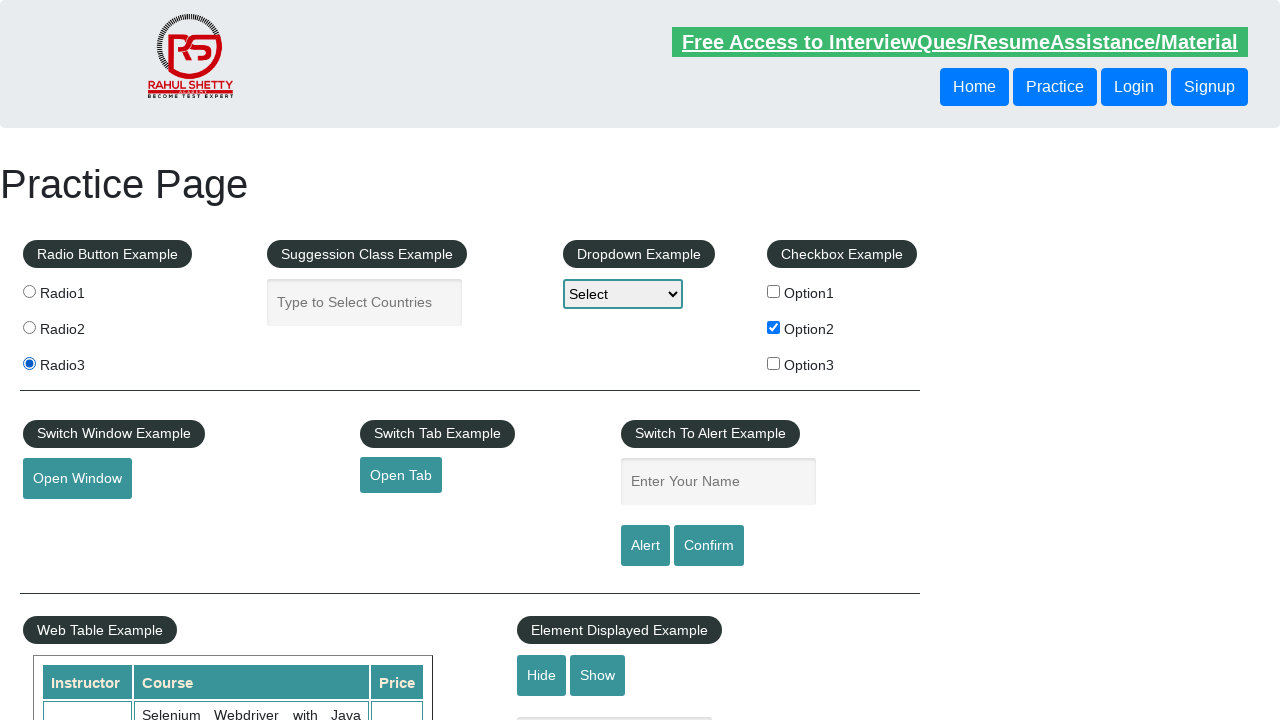

Clicked hide/show textbox button at (542, 675) on #hide-textbox
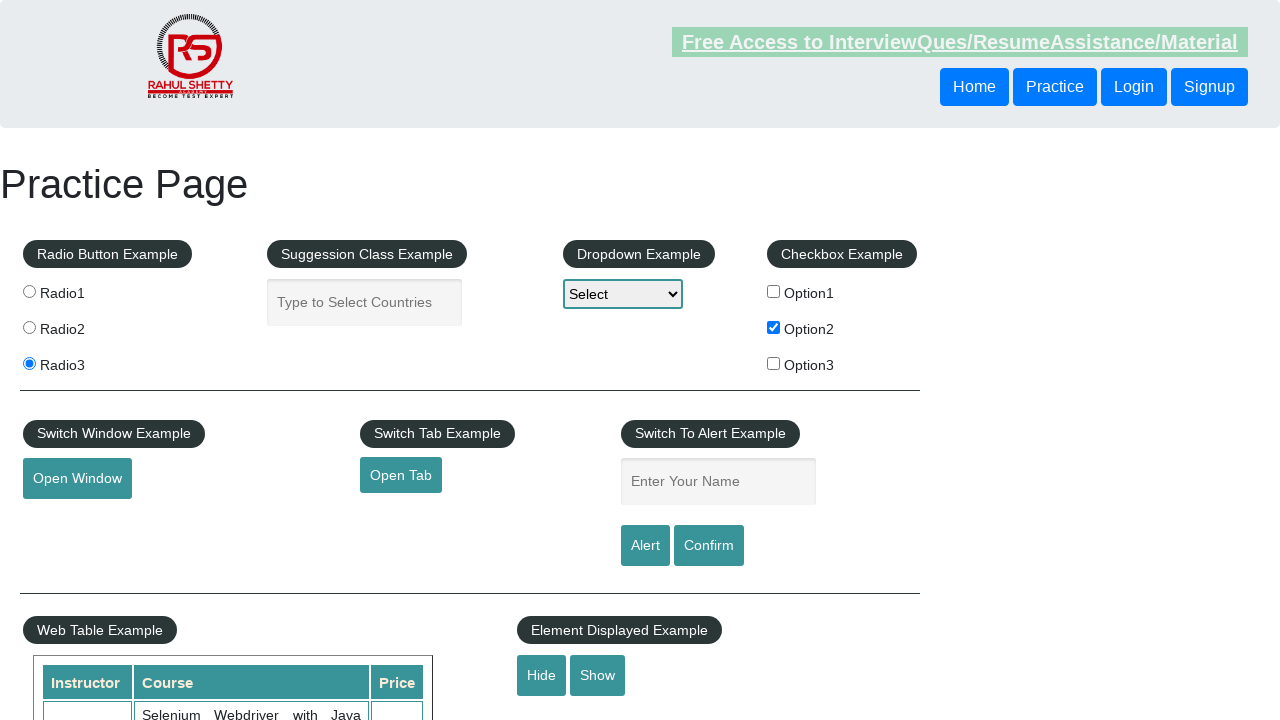

Filled name field with 'Arun Ramesha' on #name
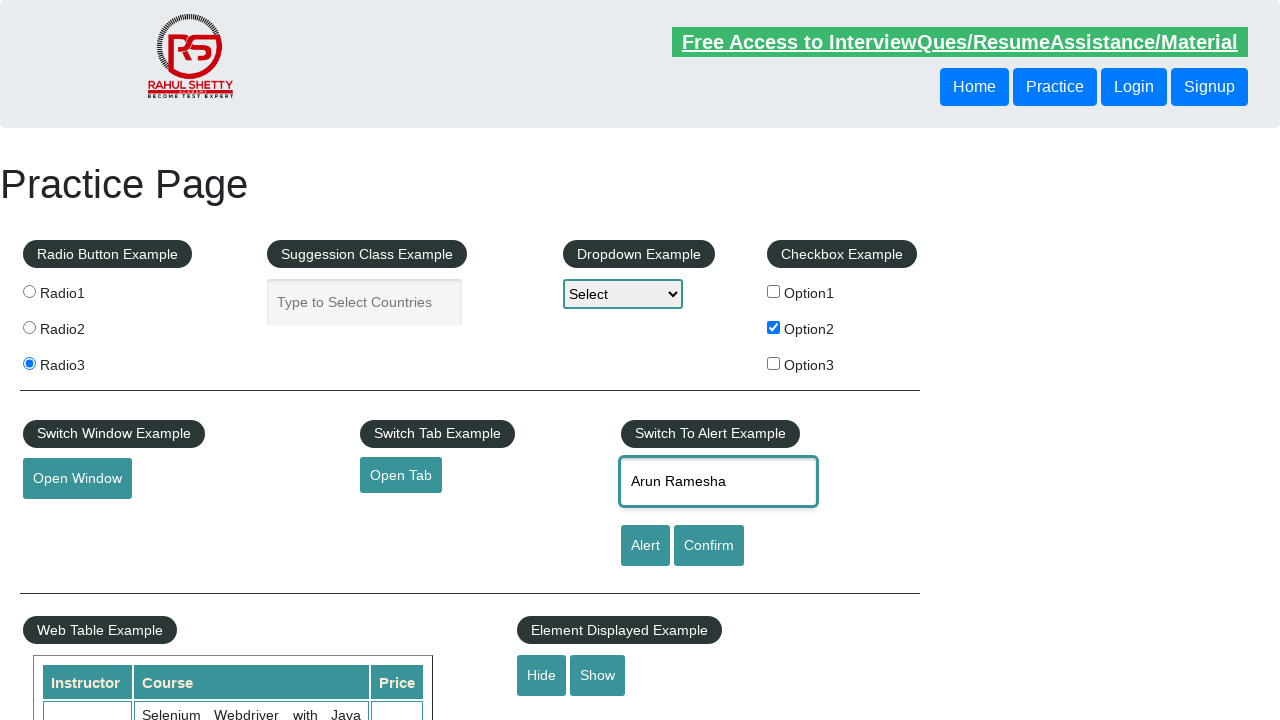

Clicked alert button and handled confirmation dialog containing 'Arun' at (645, 546) on #alertbtn
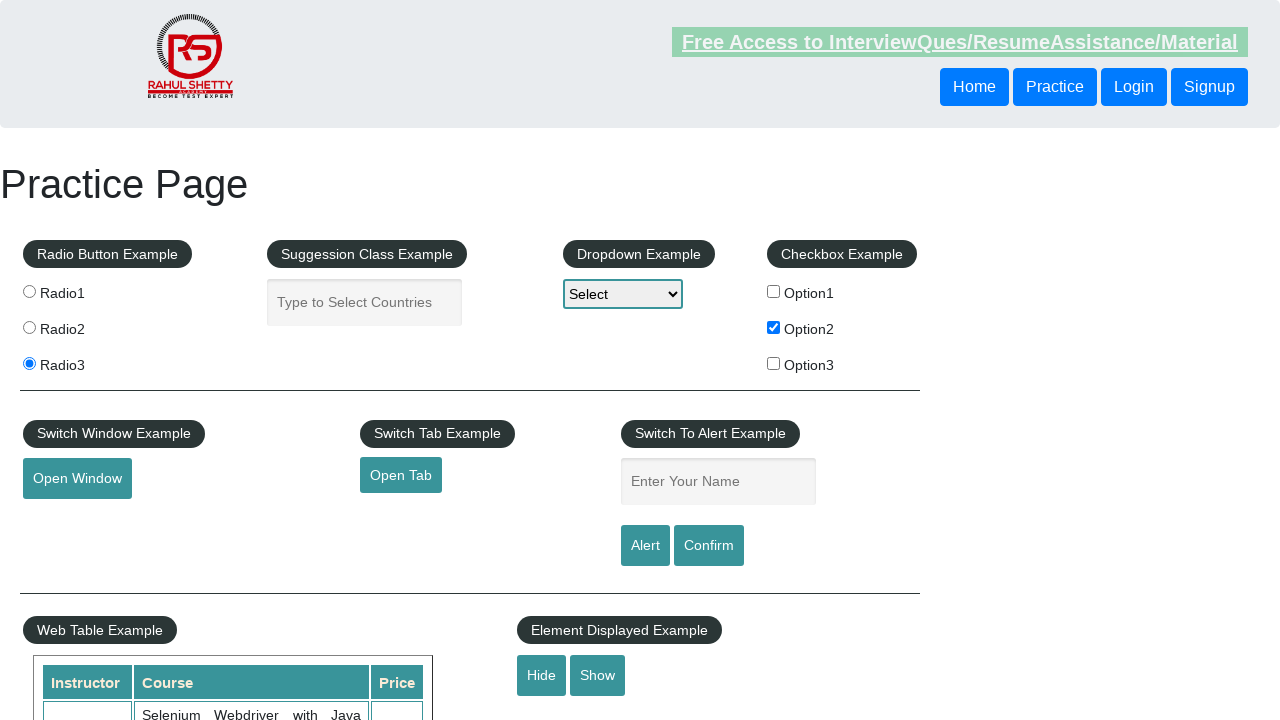

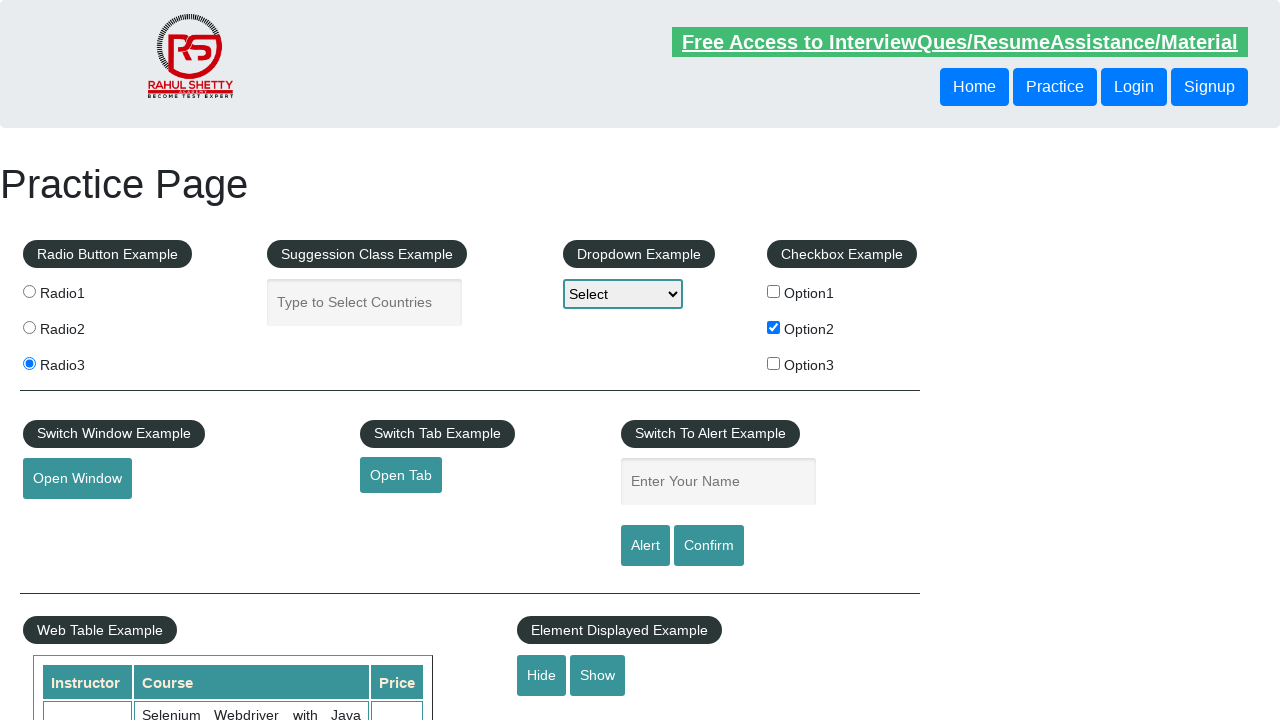